Tests alert handling functionality by entering text in a field, triggering an alert, and accepting it

Starting URL: https://rahulshettyacademy.com/AutomationPractice/

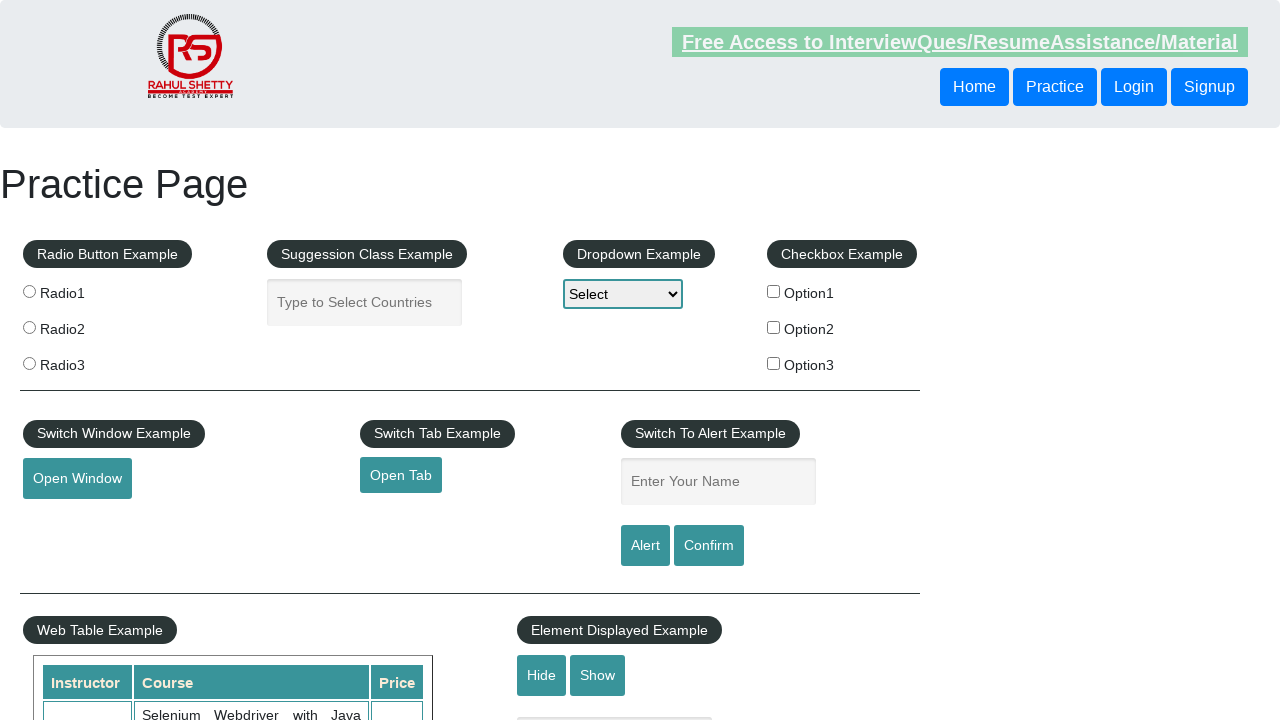

Filled name field with 'Option3' on #name
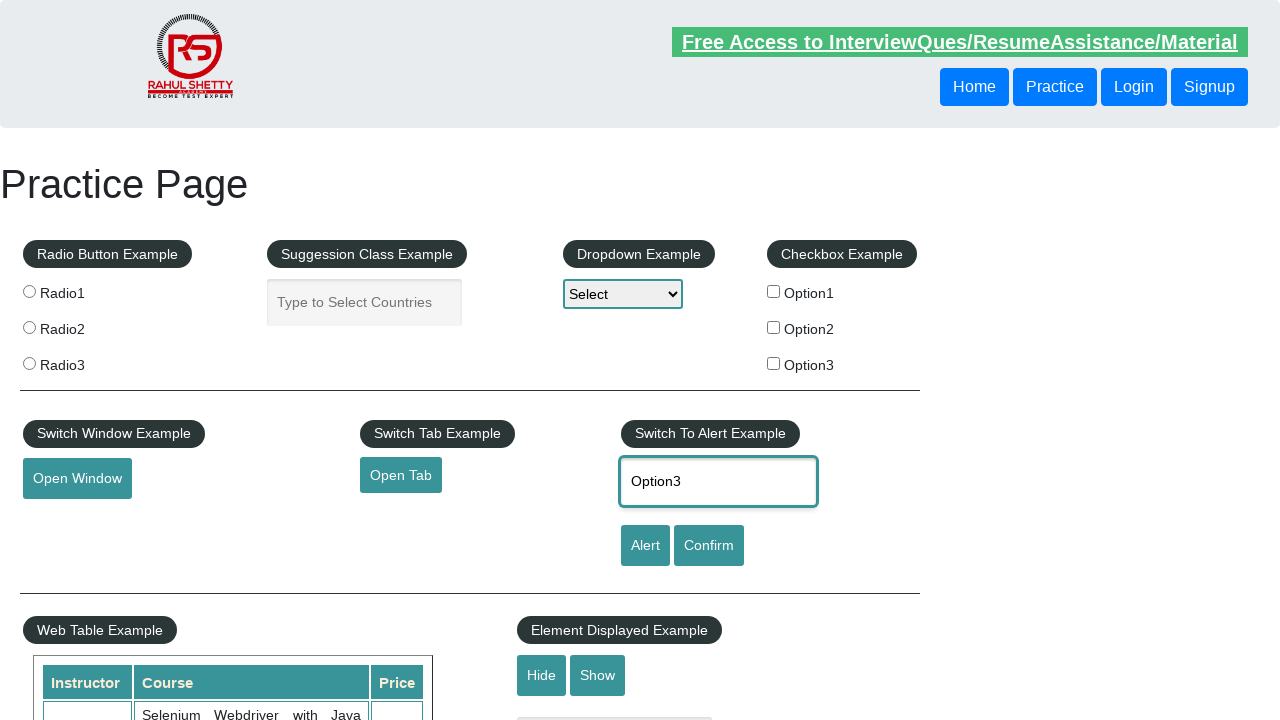

Clicked alert button to trigger alert at (645, 546) on #alertbtn
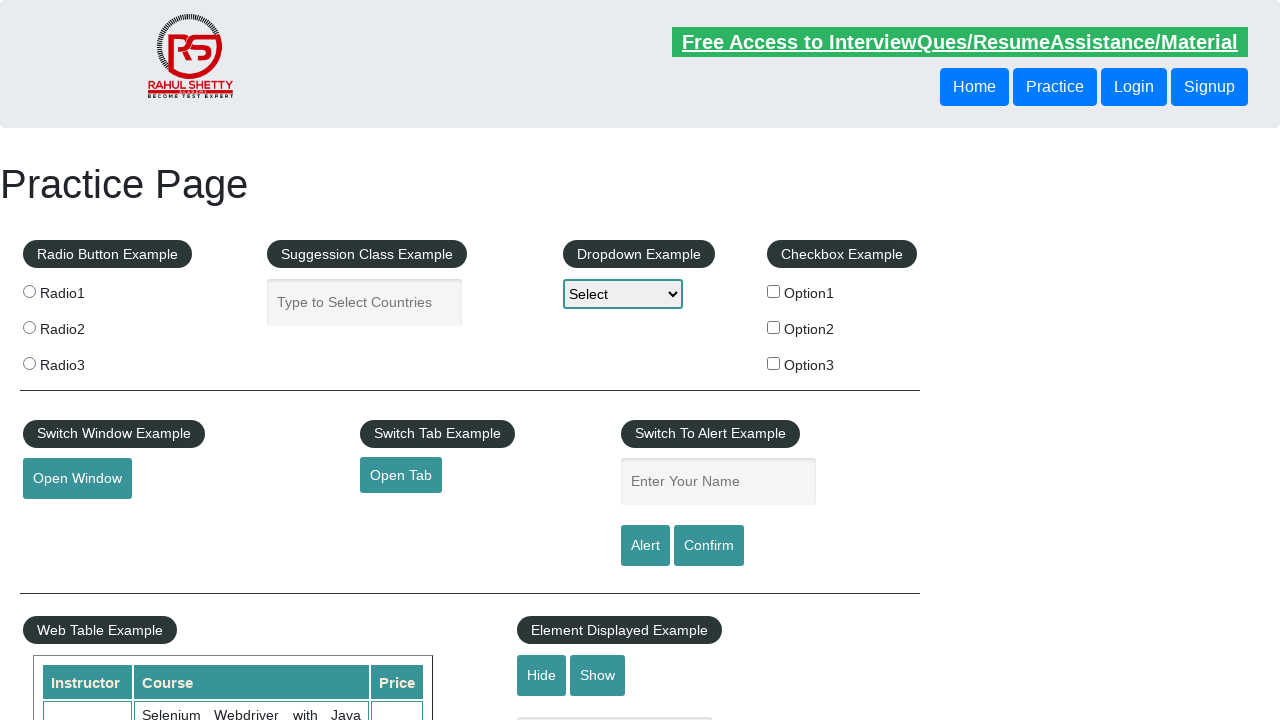

Set up dialog handler to accept alert
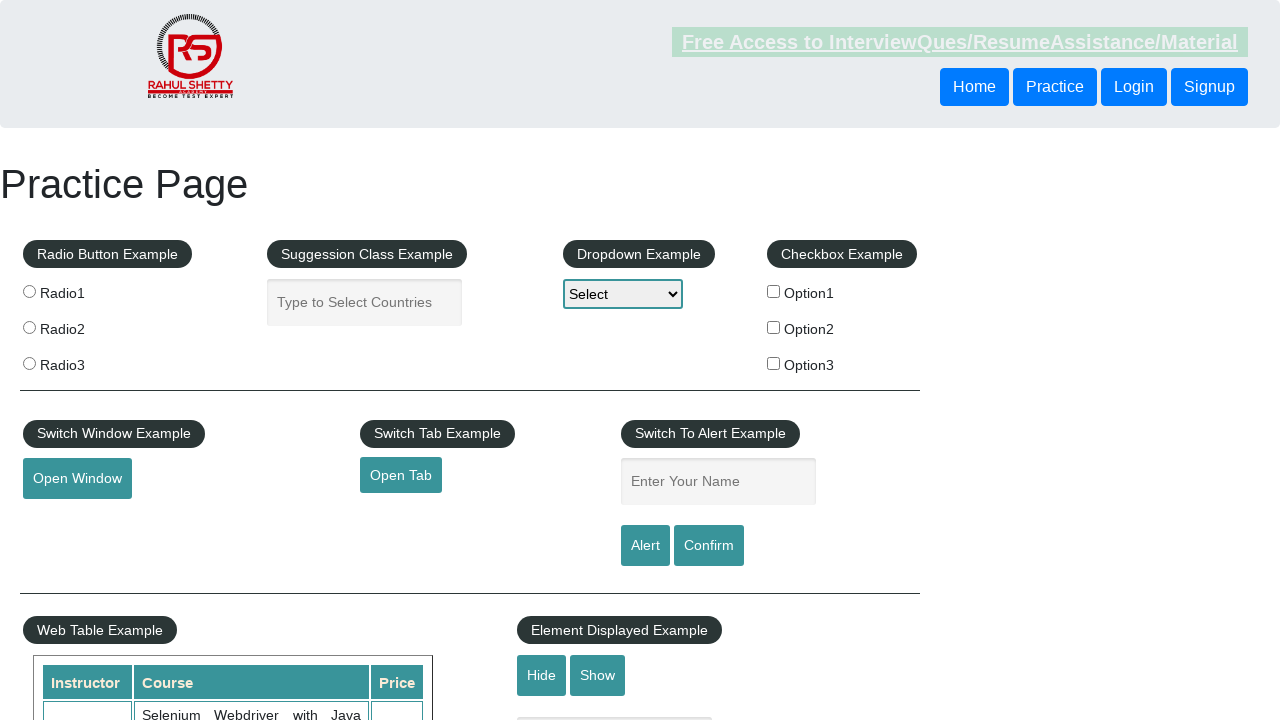

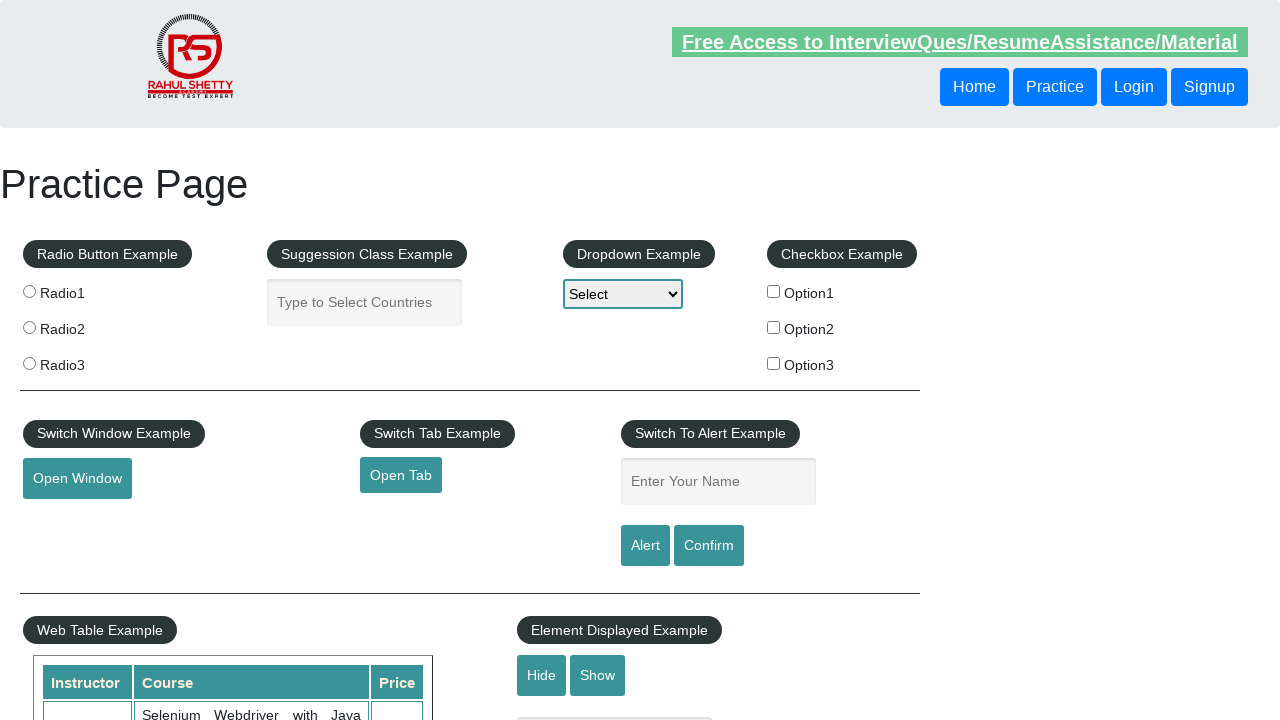